Tests selecting an option from a dropdown by its visible text and verifies the selection was successful.

Starting URL: https://the-internet.herokuapp.com/dropdown

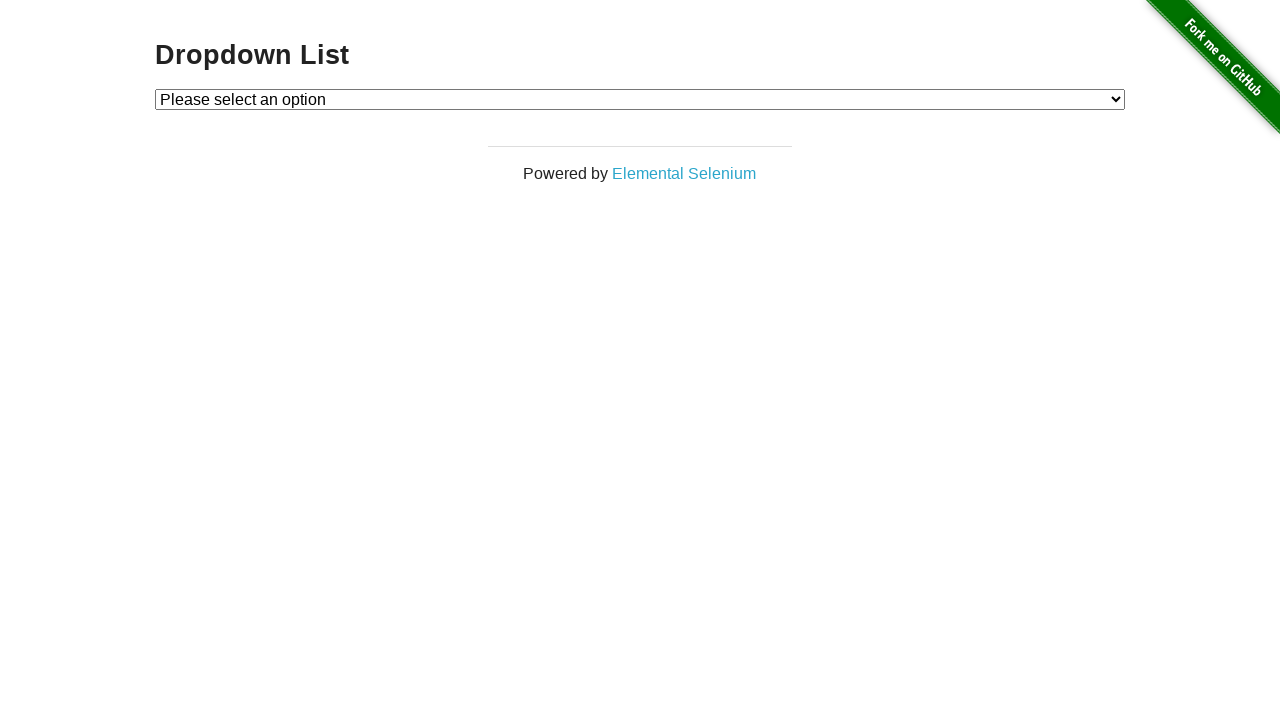

Navigated to dropdown page
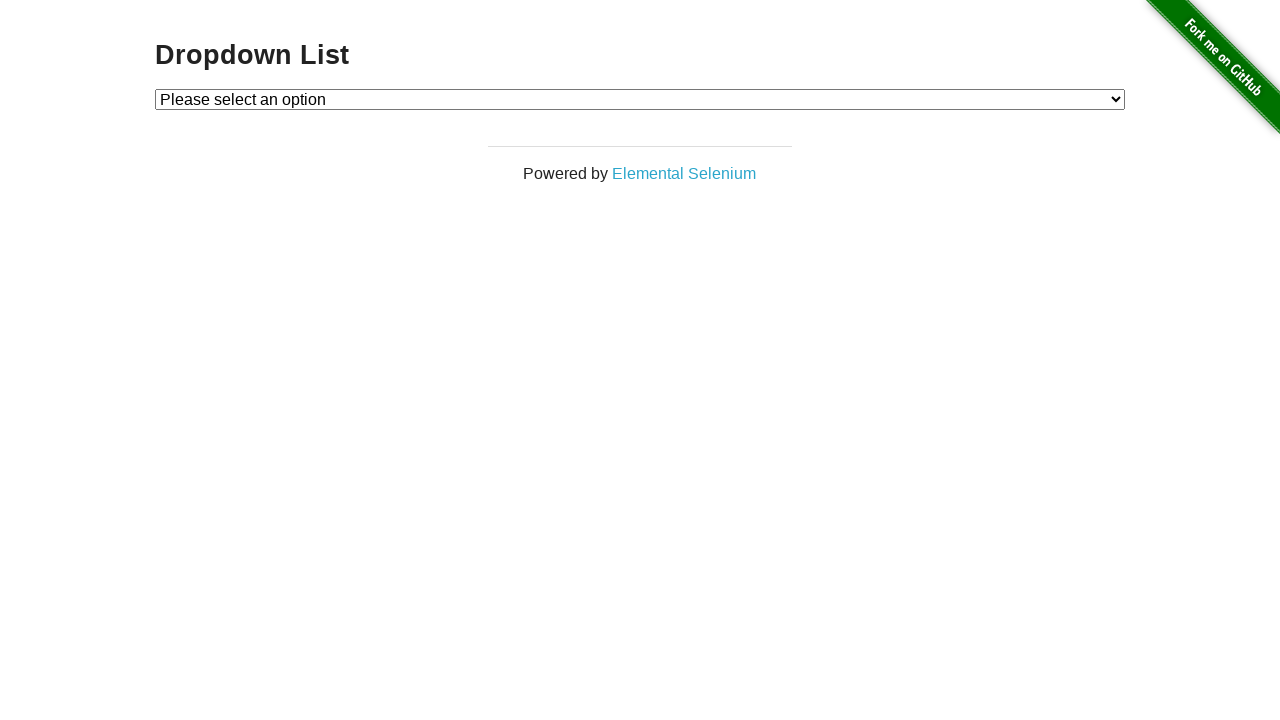

Selected 'Option 1' from dropdown by visible text on #dropdown
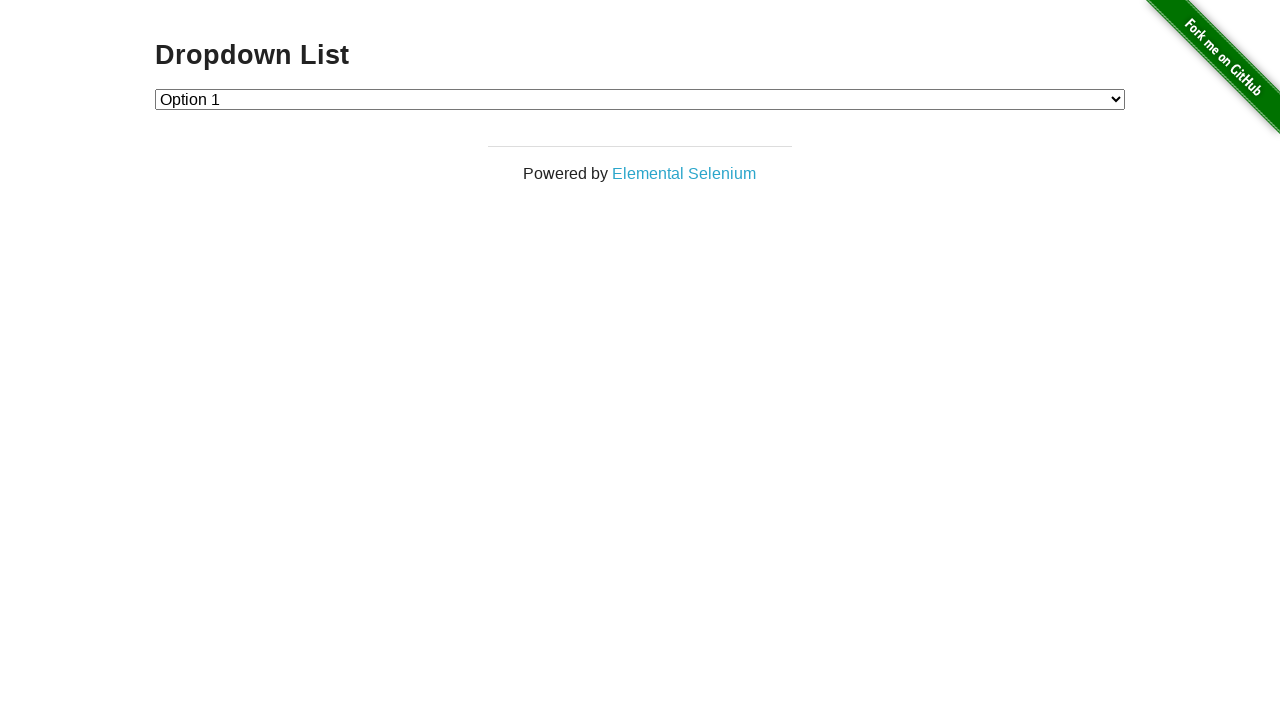

Retrieved selected dropdown value
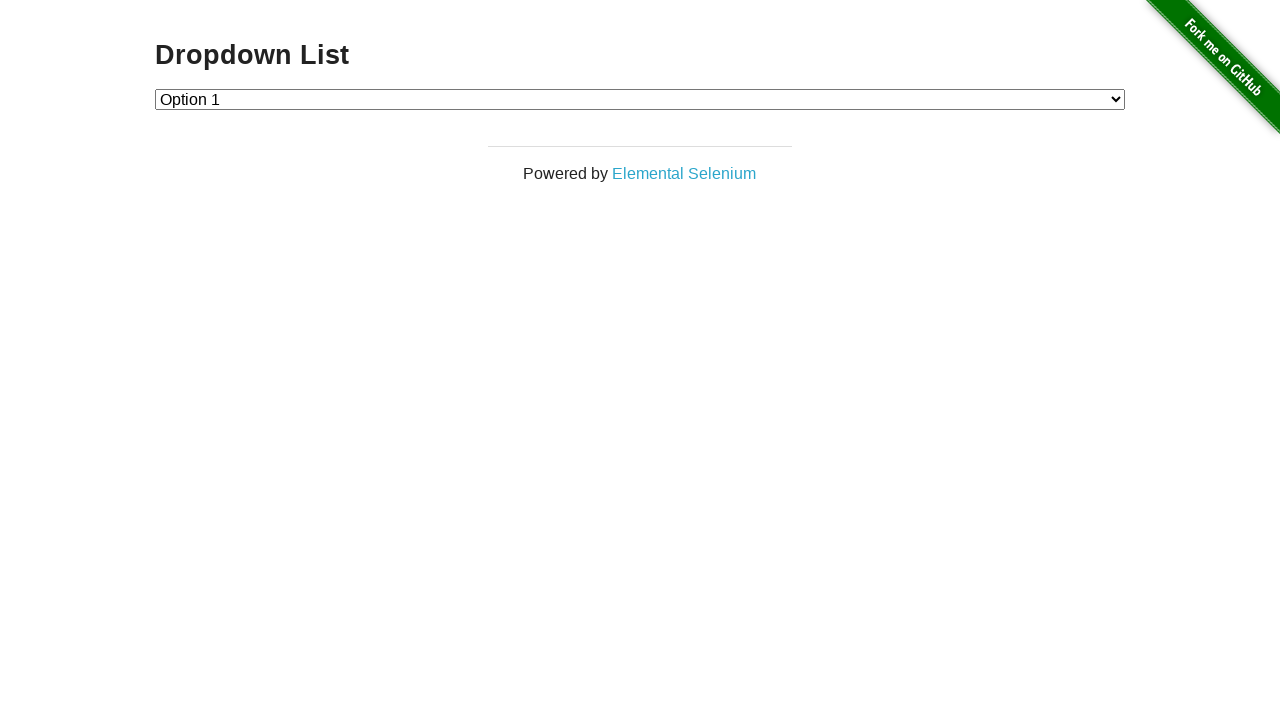

Verified selected value equals '1'
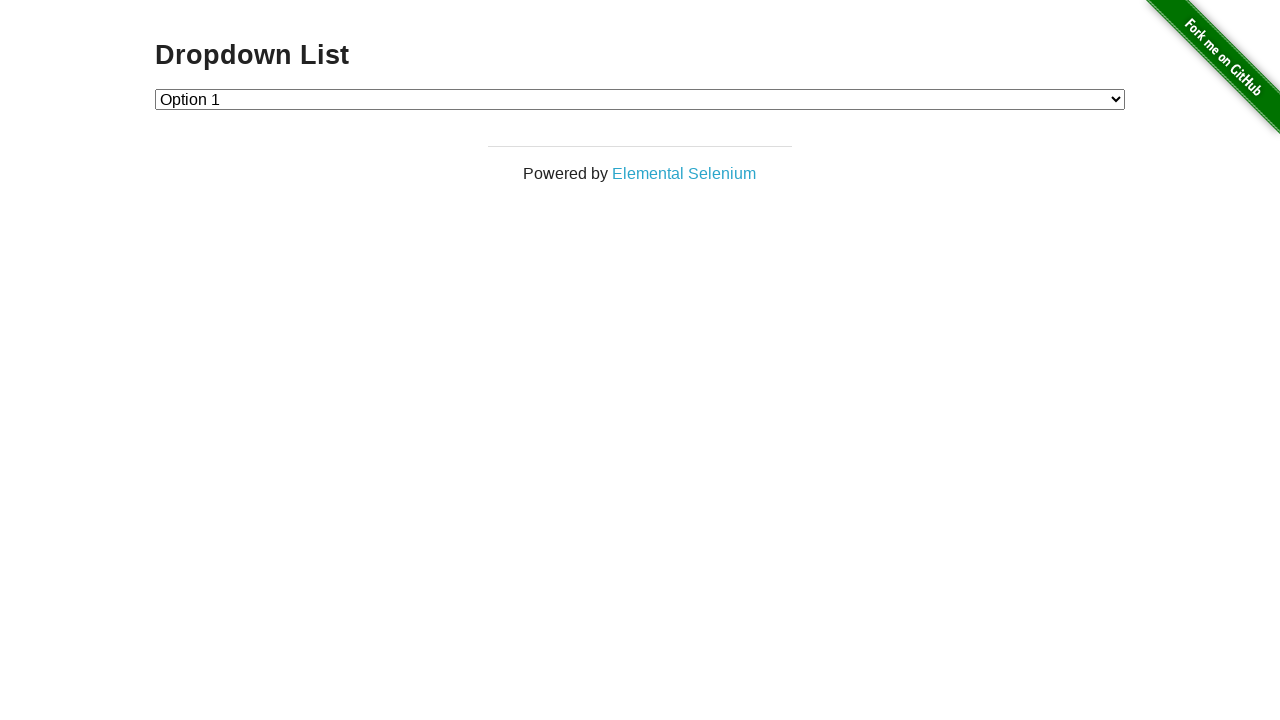

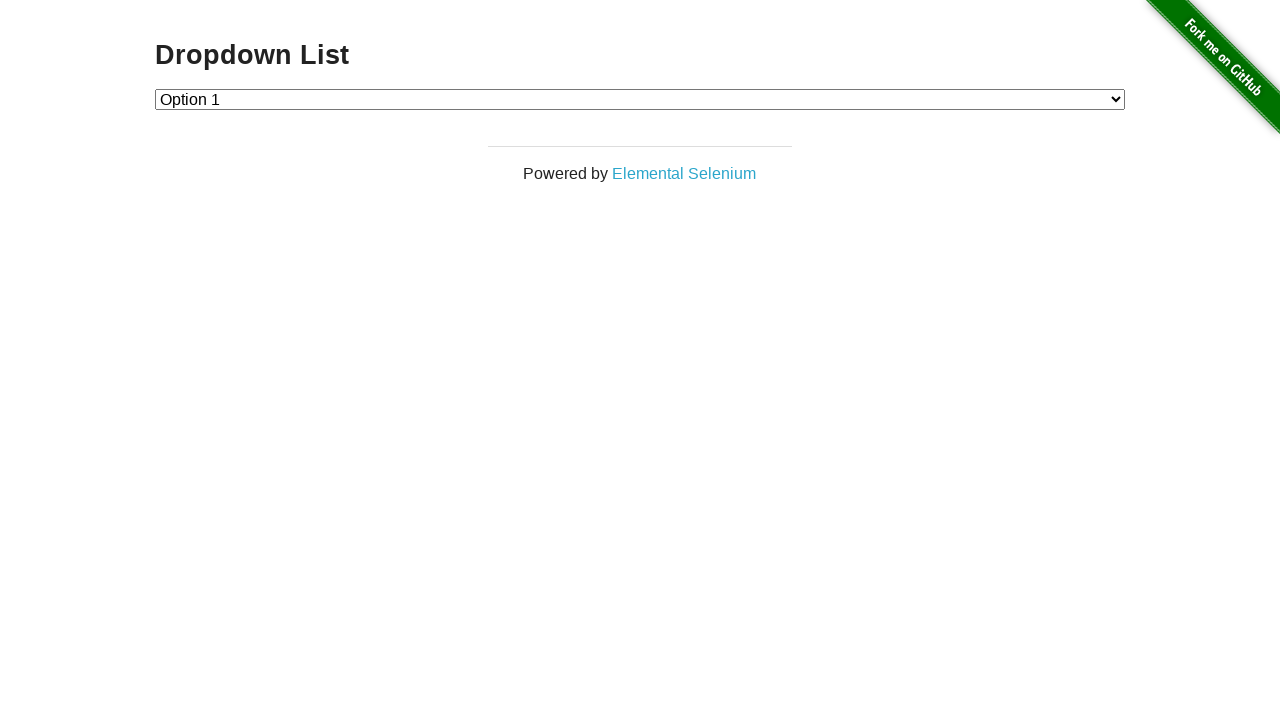